Tests an e-commerce vegetable shopping site by searching for products containing "ca", adding items to cart including Cashews, and verifying the brand logo text

Starting URL: https://rahulshettyacademy.com/seleniumPractise/#/

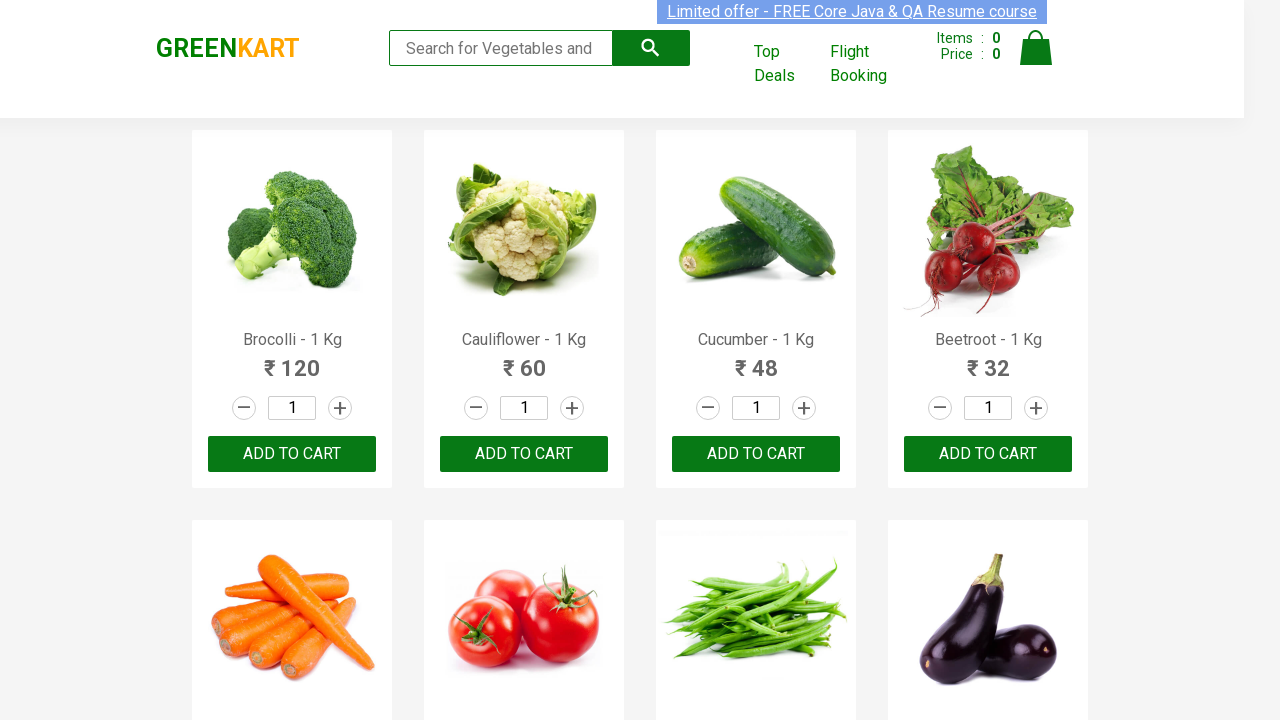

Filled search box with 'ca' to find products on .search-keyword
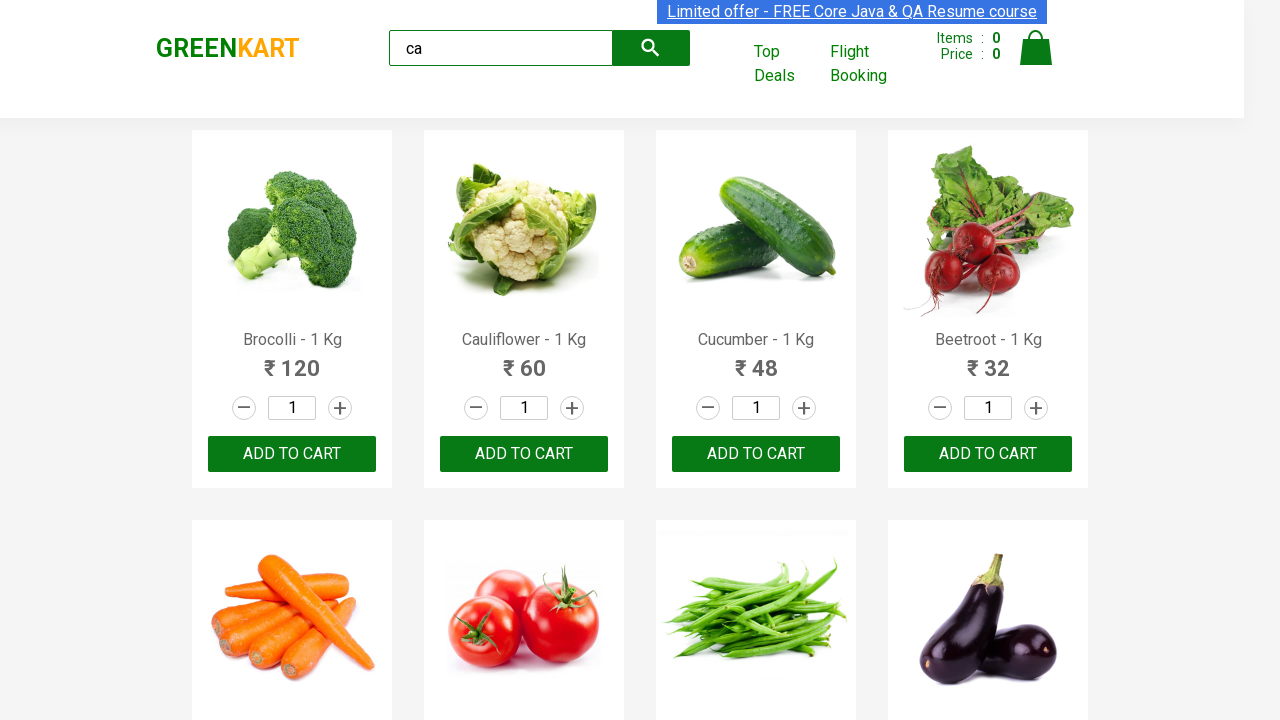

Waited 2 seconds for search results to load
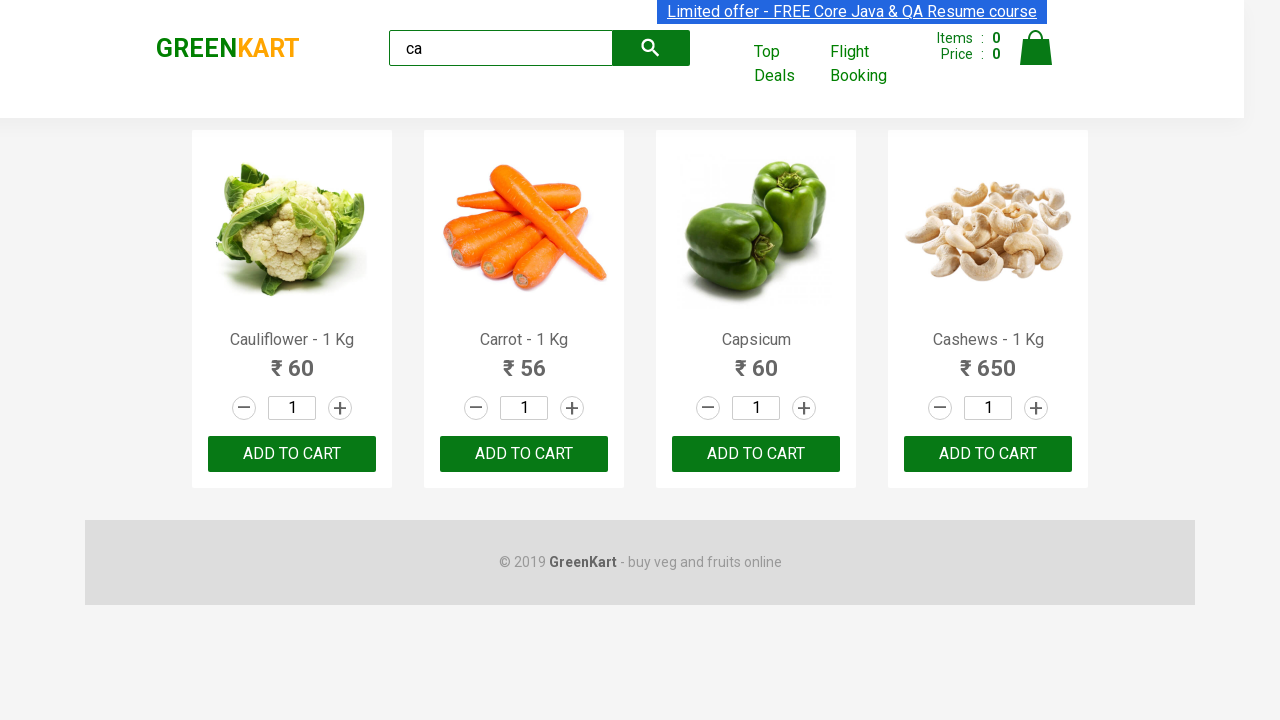

Confirmed products are displayed on page
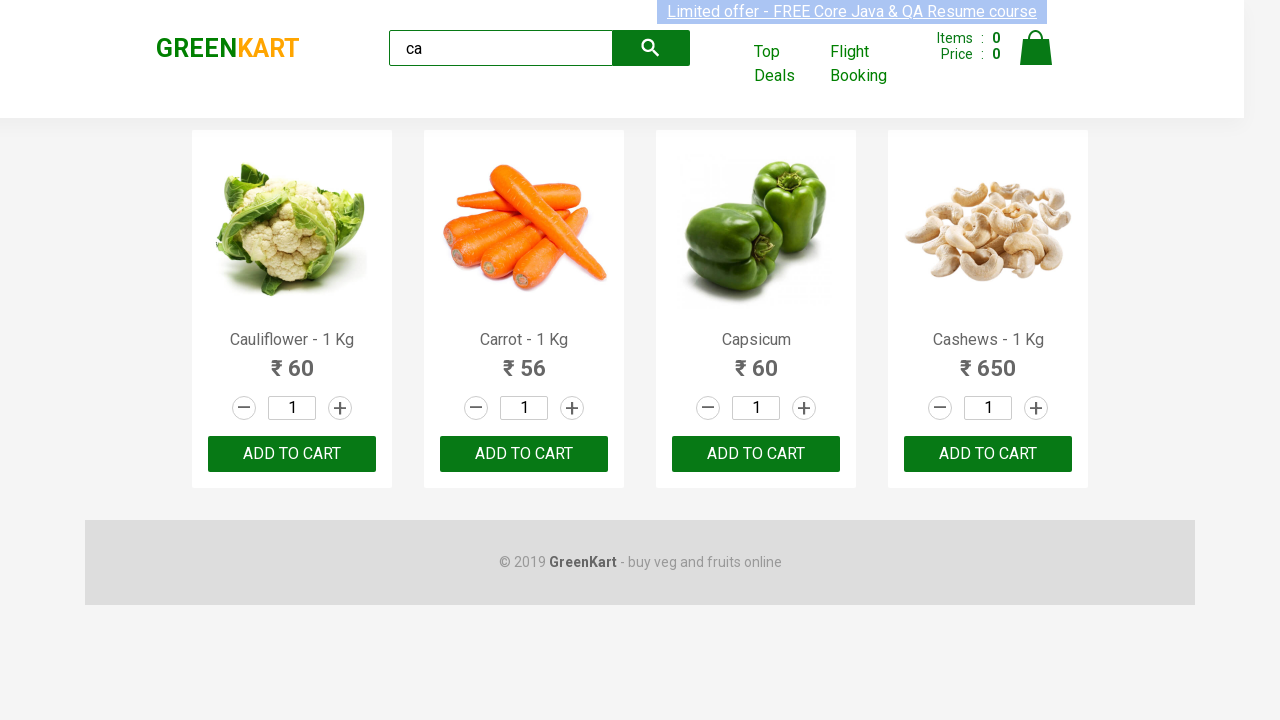

Clicked ADD TO CART on third product at (756, 454) on :nth-child(3) > .product-action > button
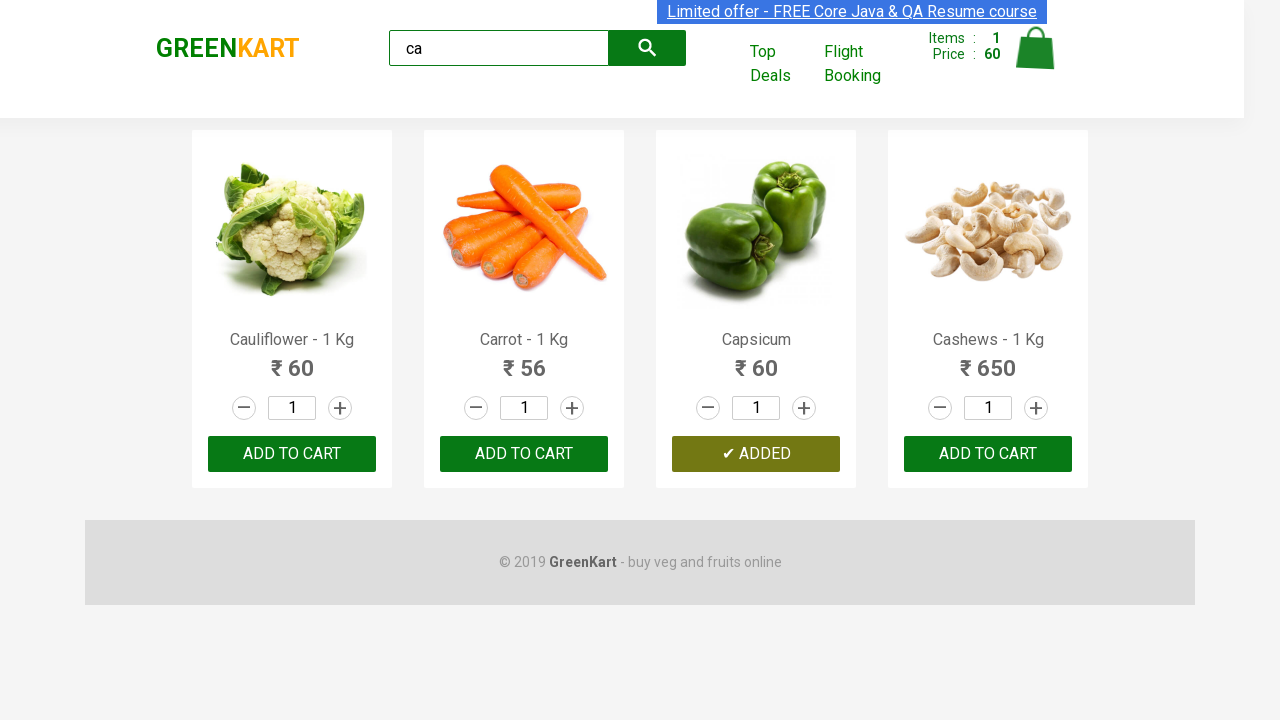

Clicked ADD TO CART on product at index 2 at (756, 454) on .products .product >> nth=2 >> button:has-text("ADD TO CART")
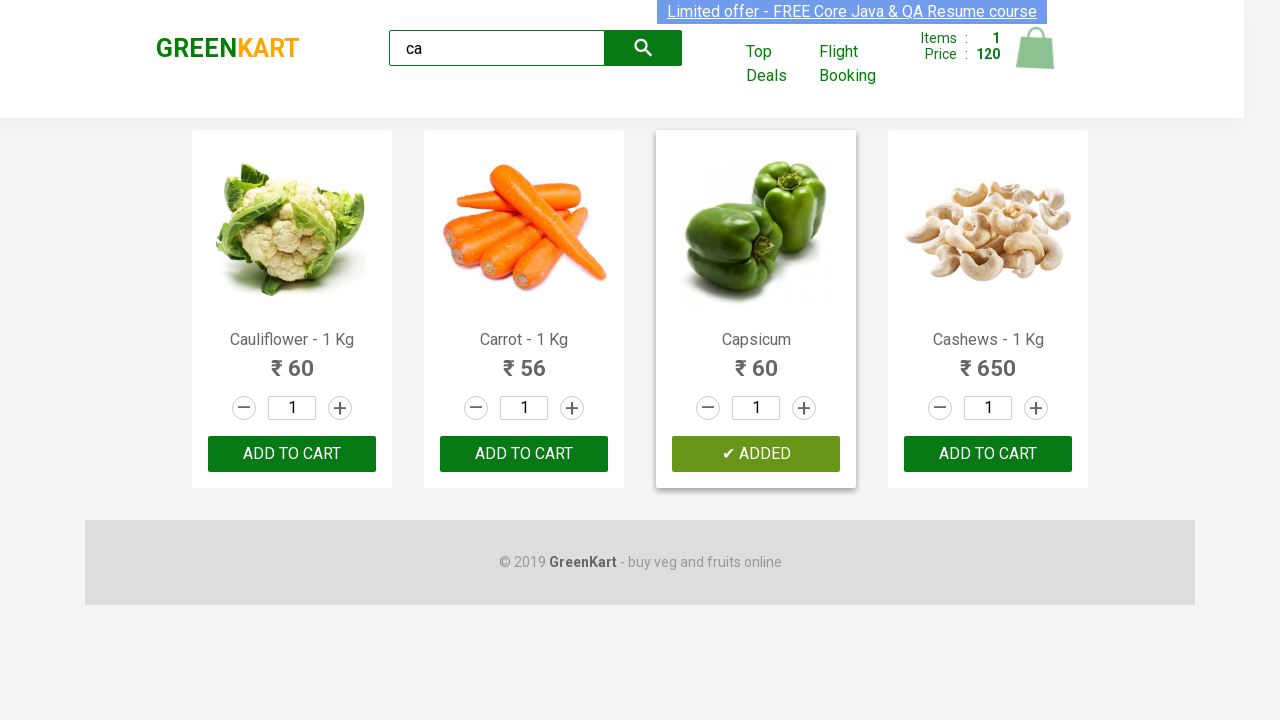

Found and clicked ADD TO CART for Cashews product at (988, 454) on .products .product >> nth=3 >> button
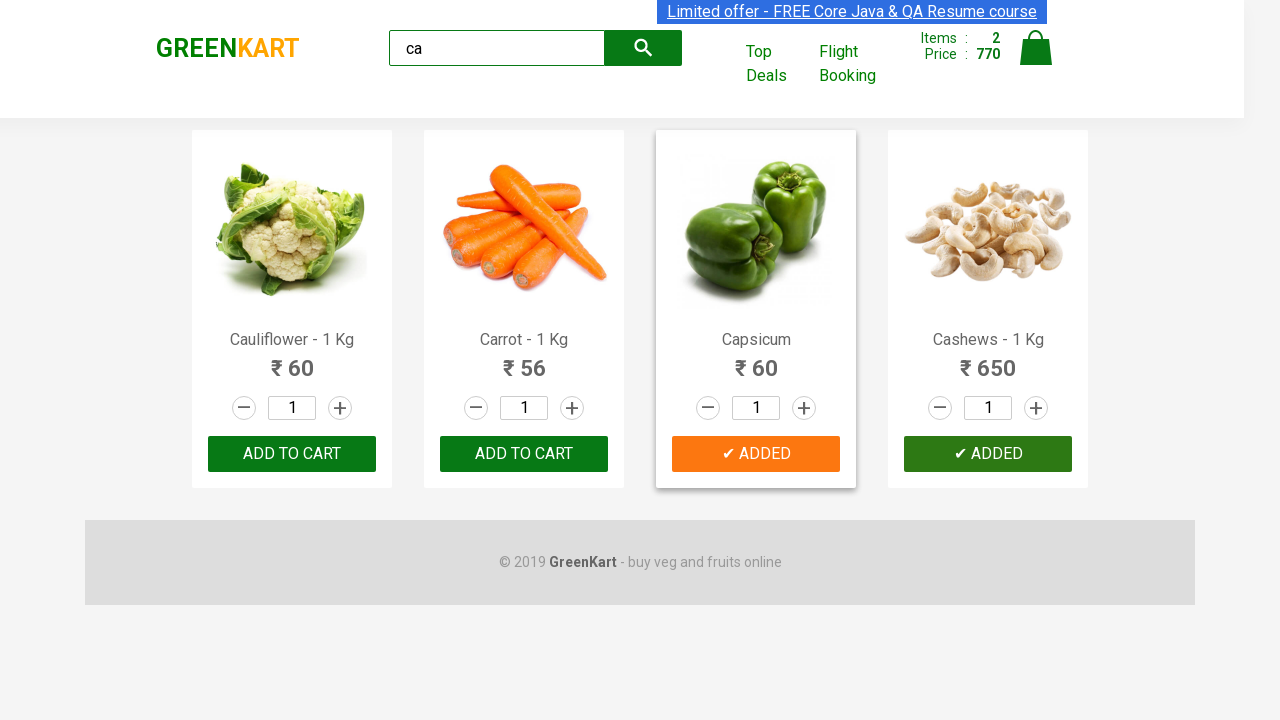

Verified brand logo text is 'GREENKART'
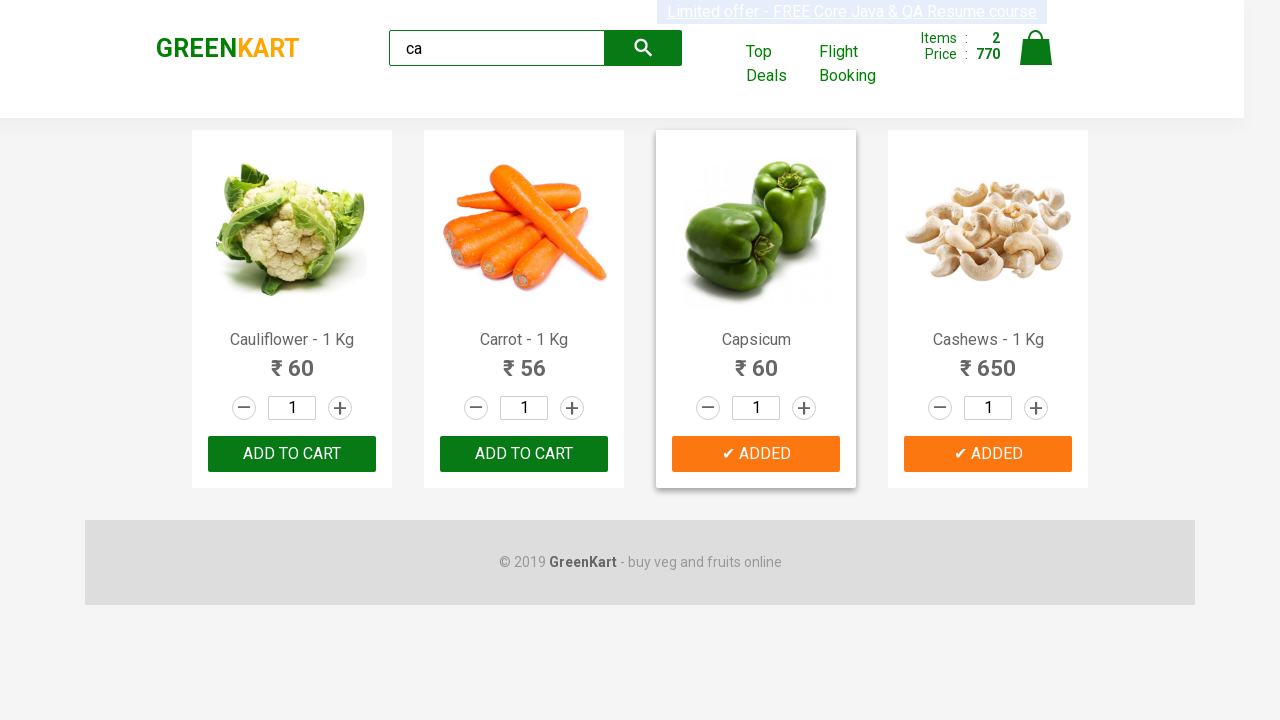

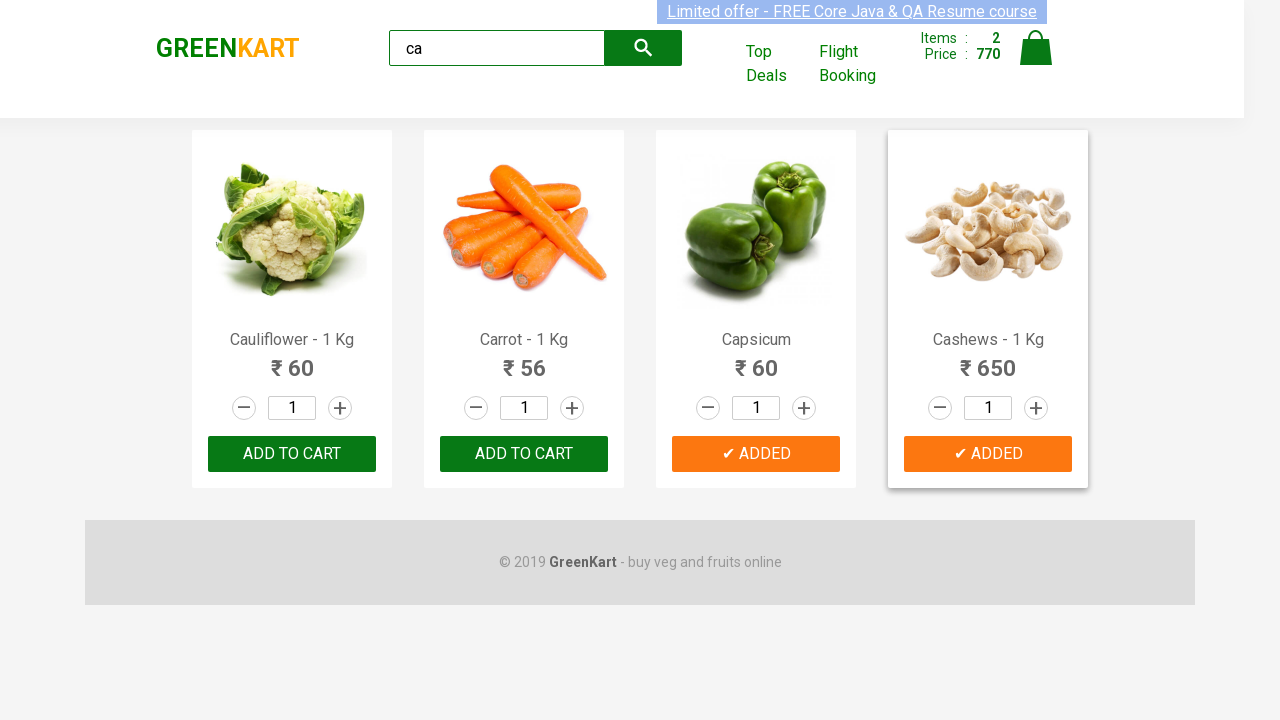